Tests a fuel cost calculator by entering trip distance, fuel efficiency, and gas price values, then calculating the fuel cost for multiple scenarios

Starting URL: https://www.calculator.net/fuel-cost-calculator.html

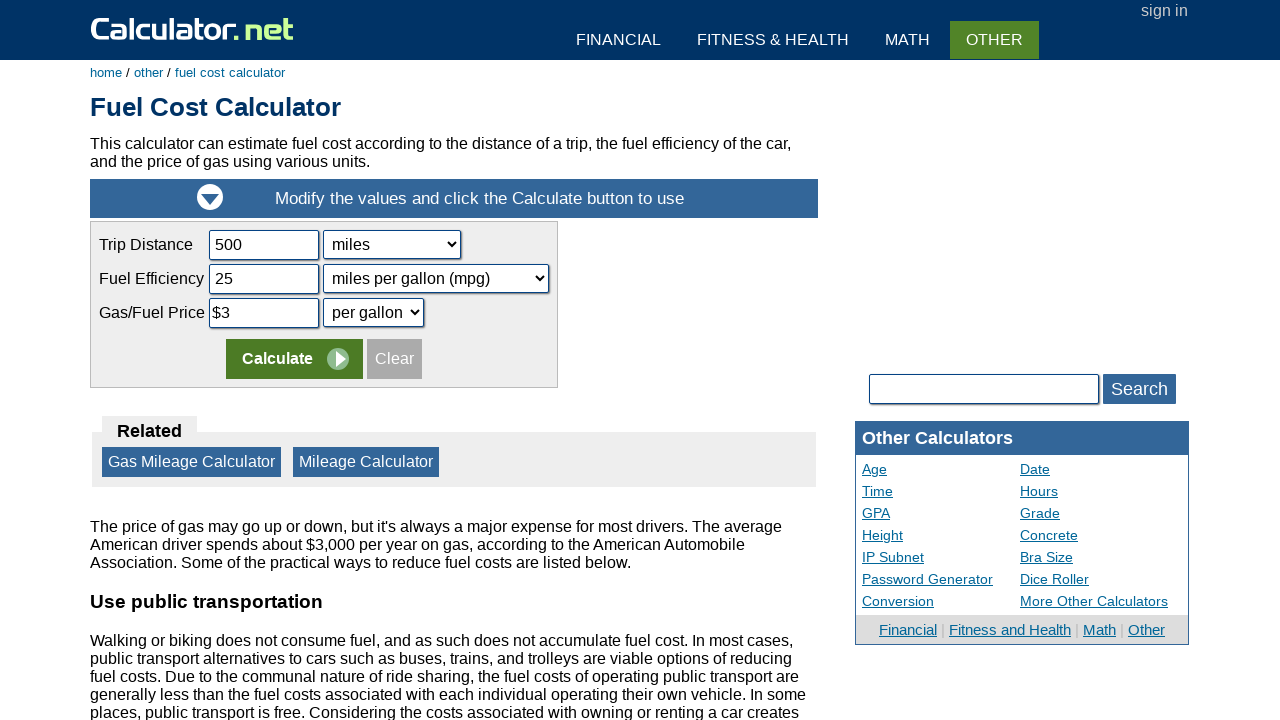

Filled trip distance field with 412 km on input[name='tripdistance']
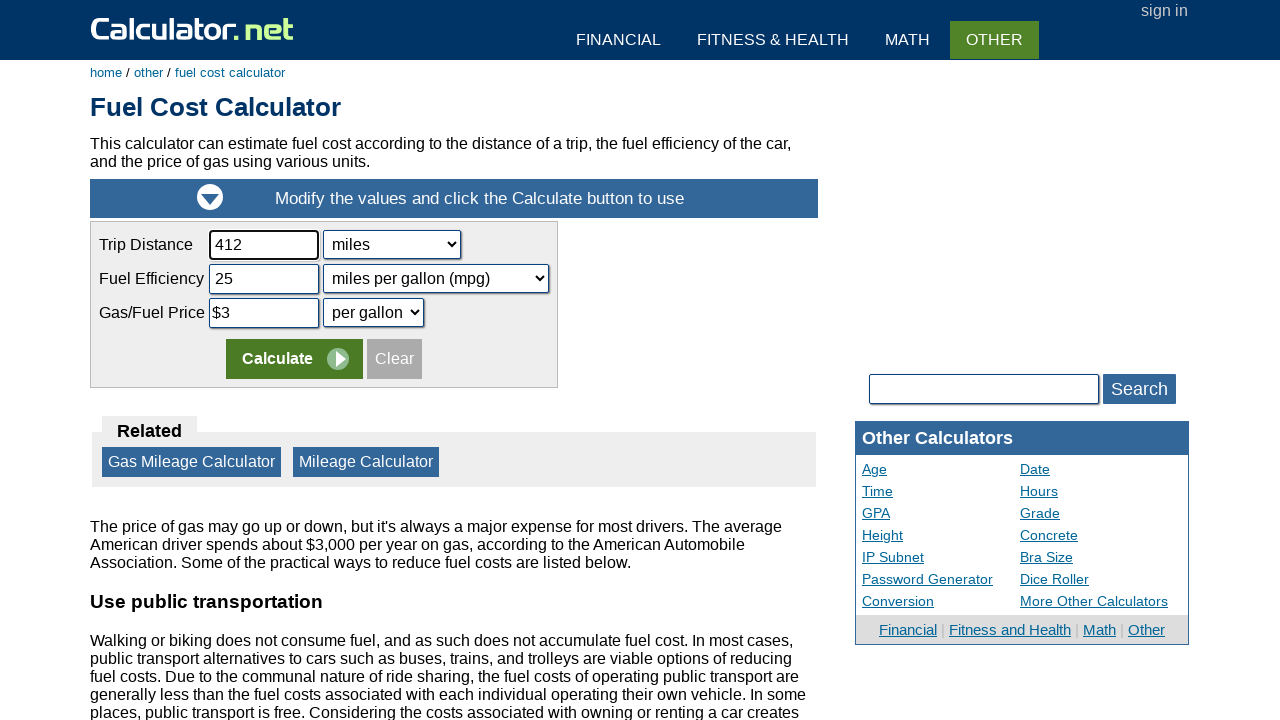

Filled fuel efficiency field with 5.5 L/100km on input[name='fuelefficiency']
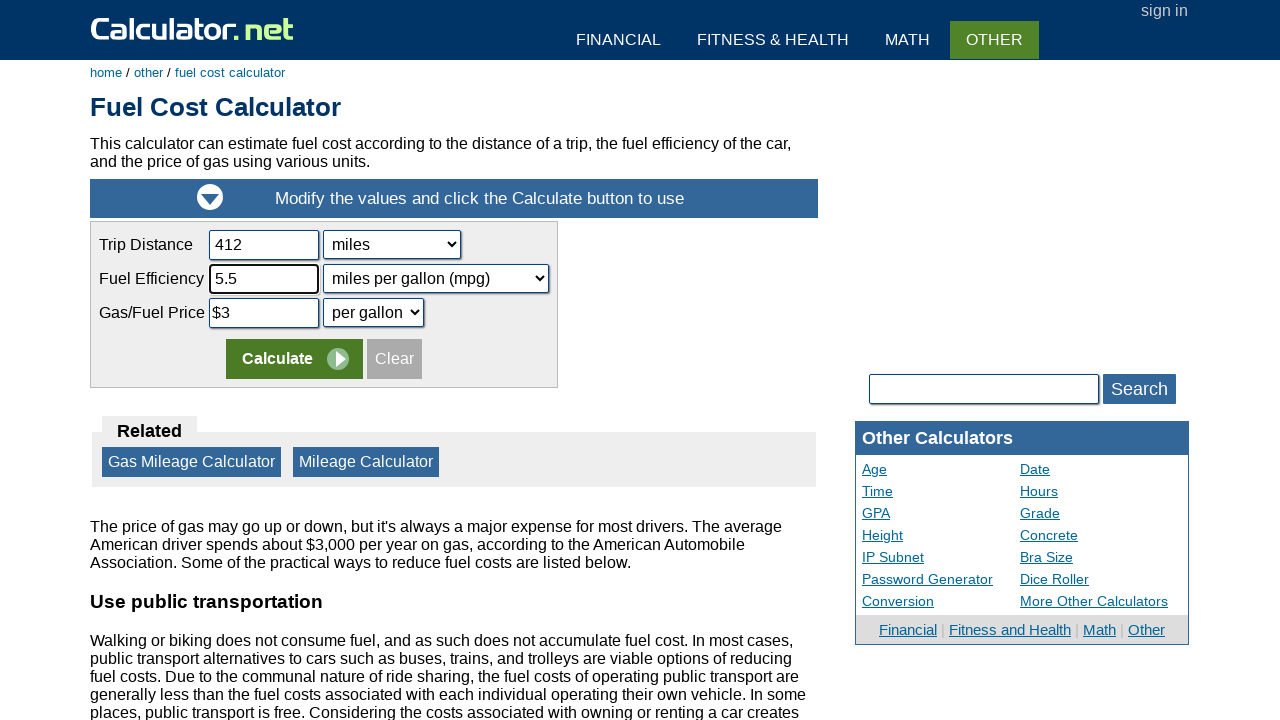

Filled gas price field with $1.3 per liter on input[name='gasprice']
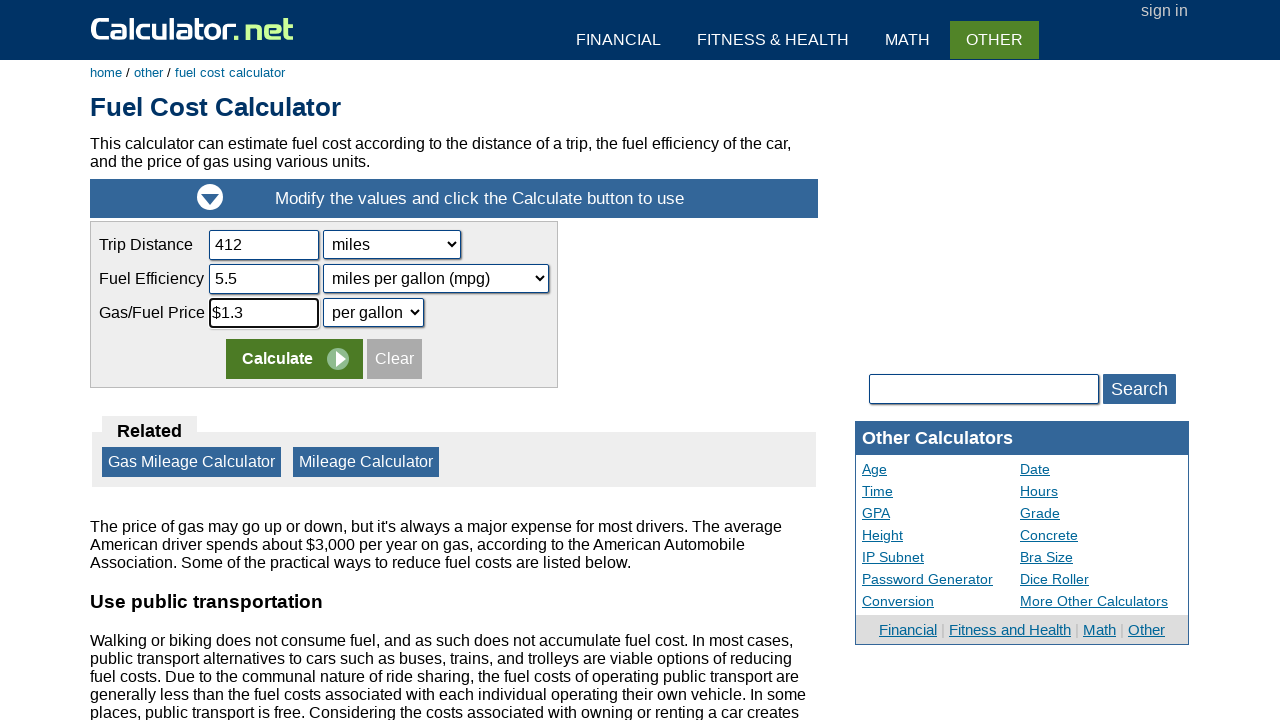

Clicked Calculate button for first scenario at (294, 359) on input[value='Calculate']
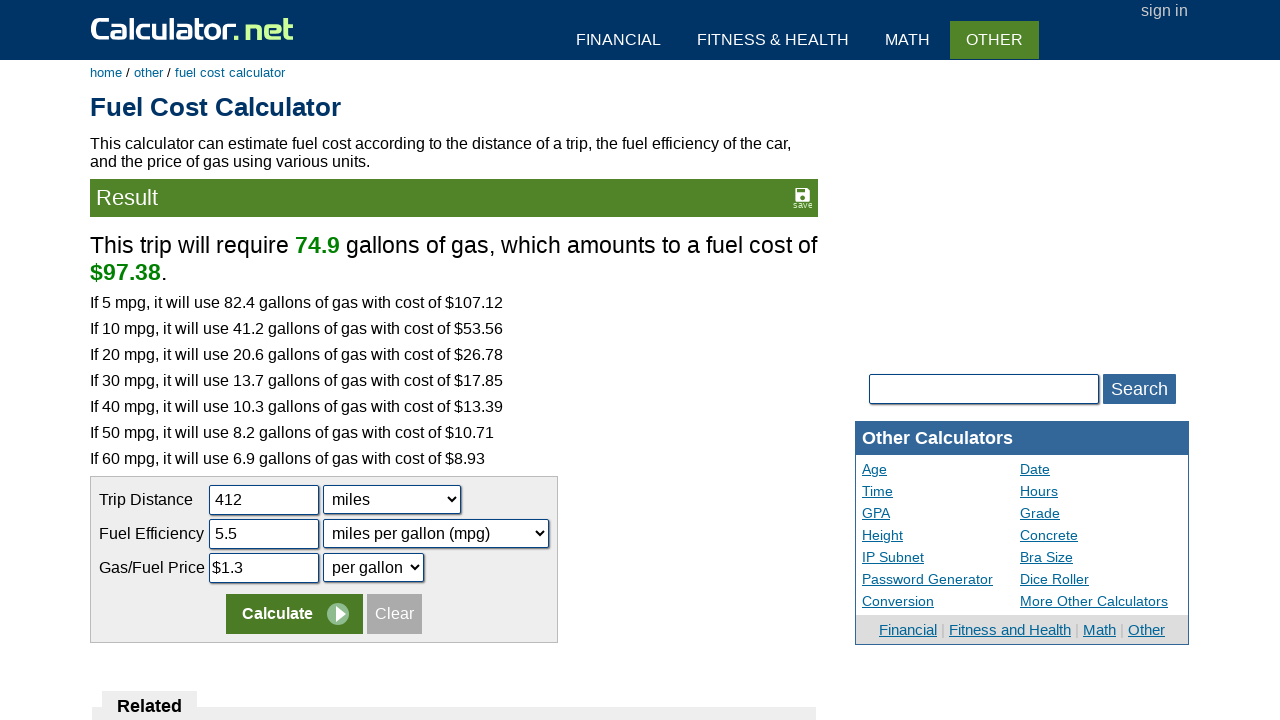

First calculation result loaded
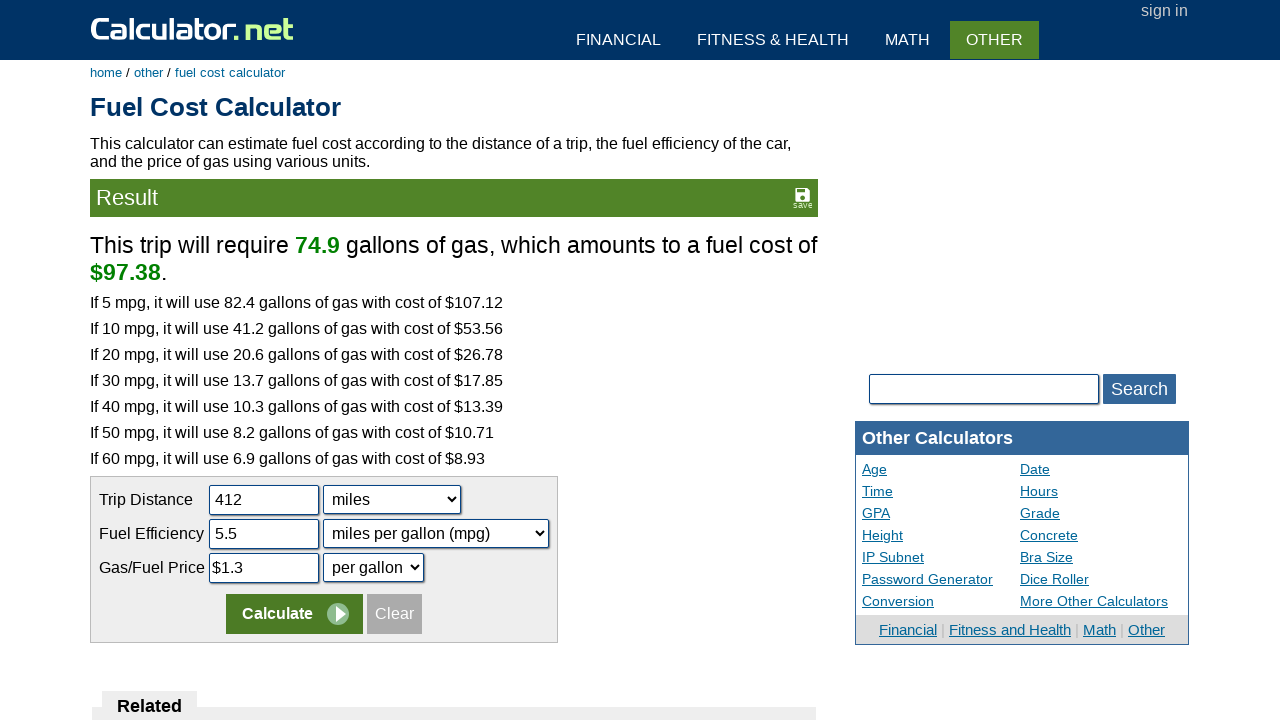

Filled trip distance field with 2200 km for second scenario on input[name='tripdistance']
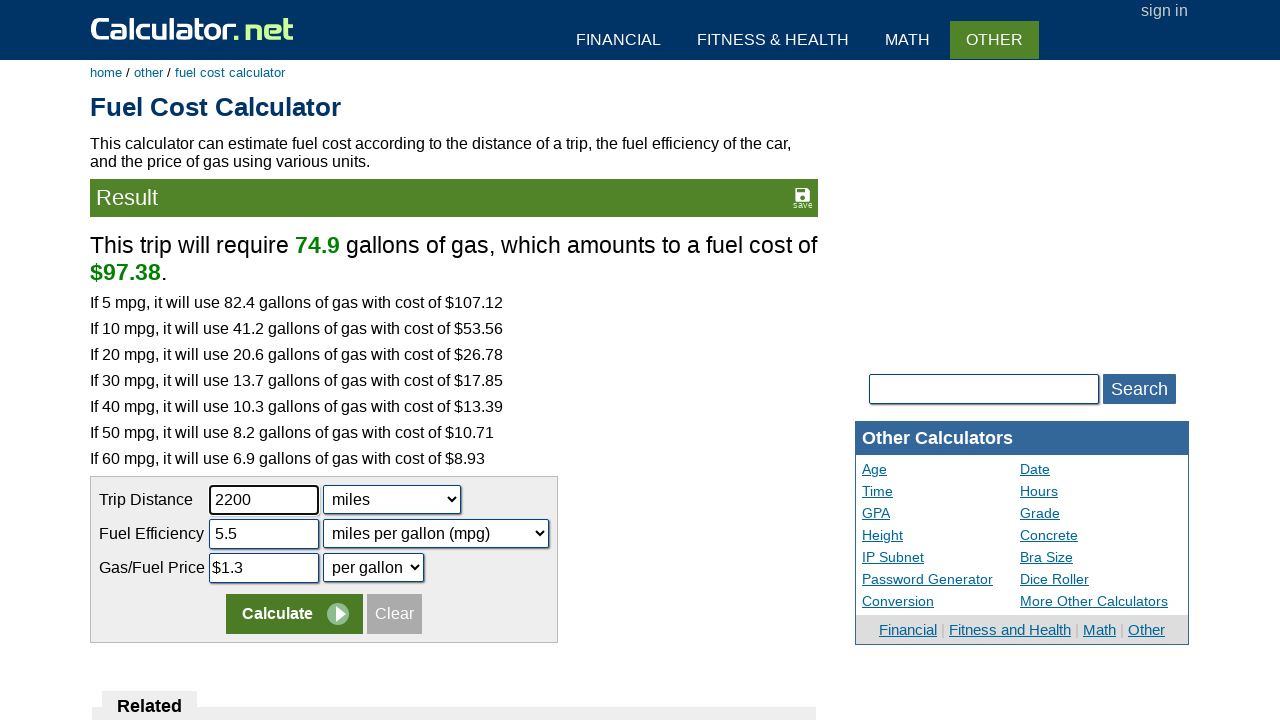

Filled fuel efficiency field with 7.0 L/100km on input[name='fuelefficiency']
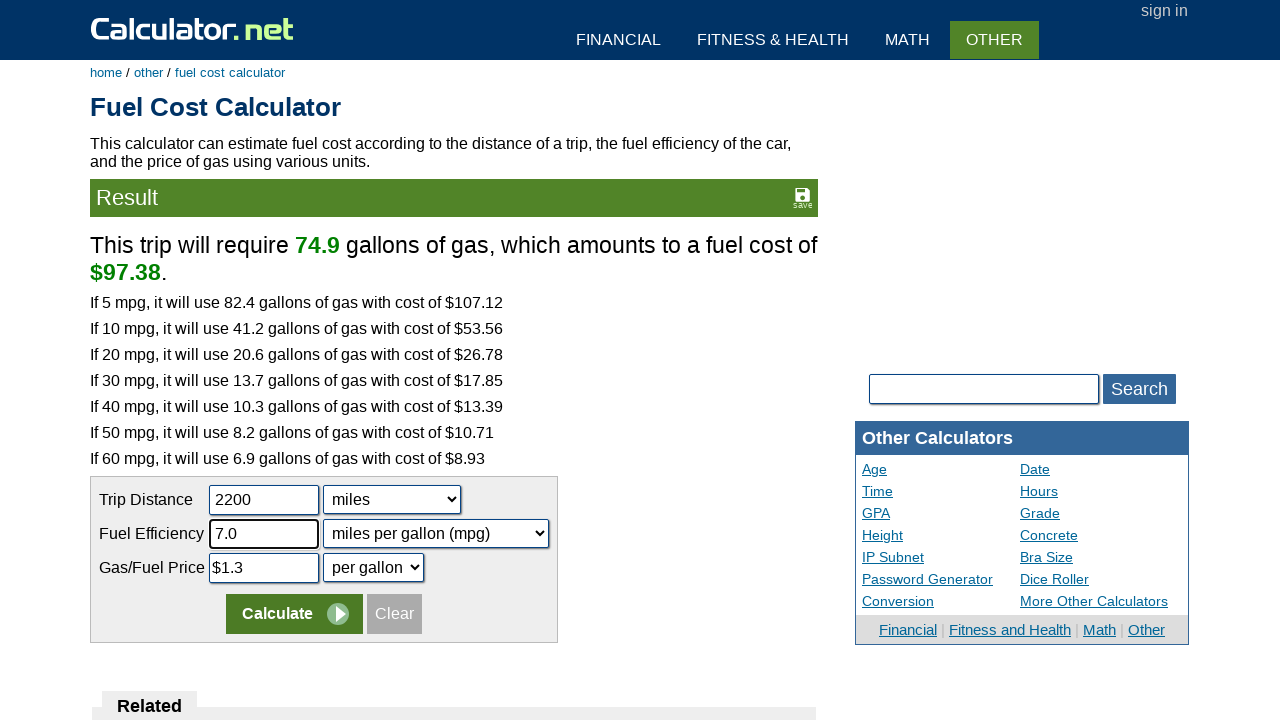

Filled gas price field with $1.45 per liter on input[name='gasprice']
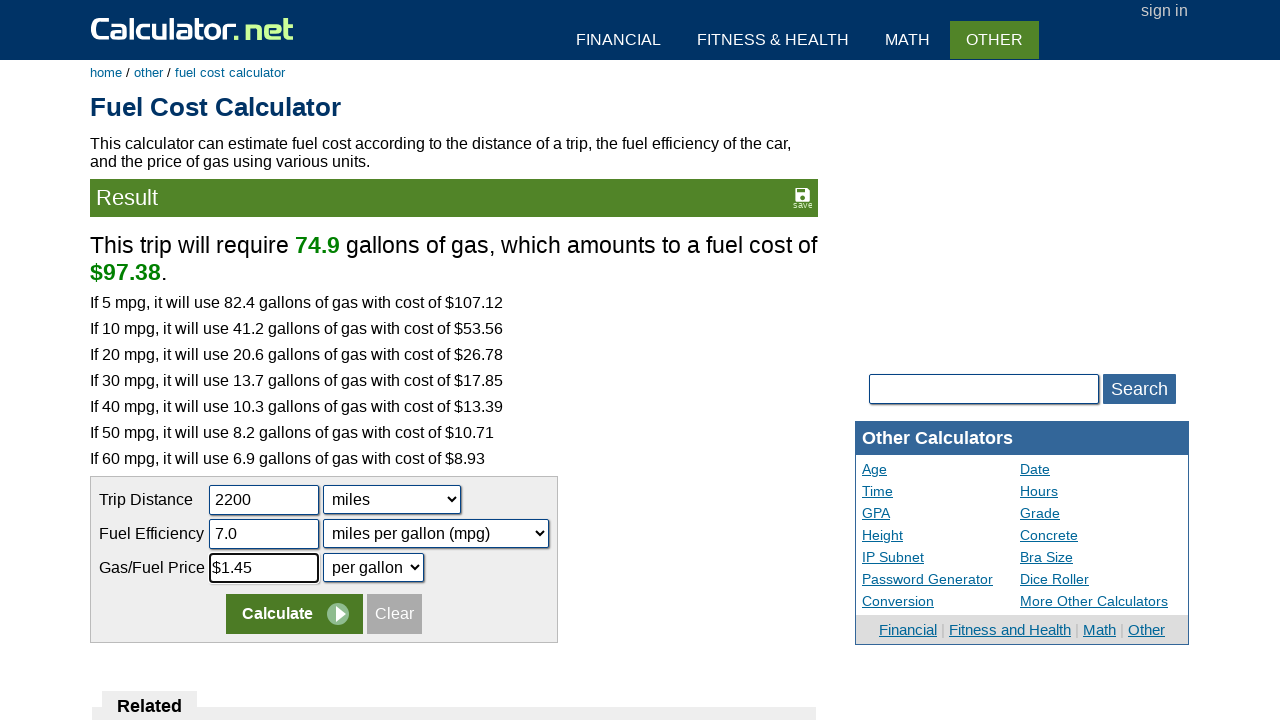

Clicked Calculate button for second scenario at (294, 614) on input[value='Calculate']
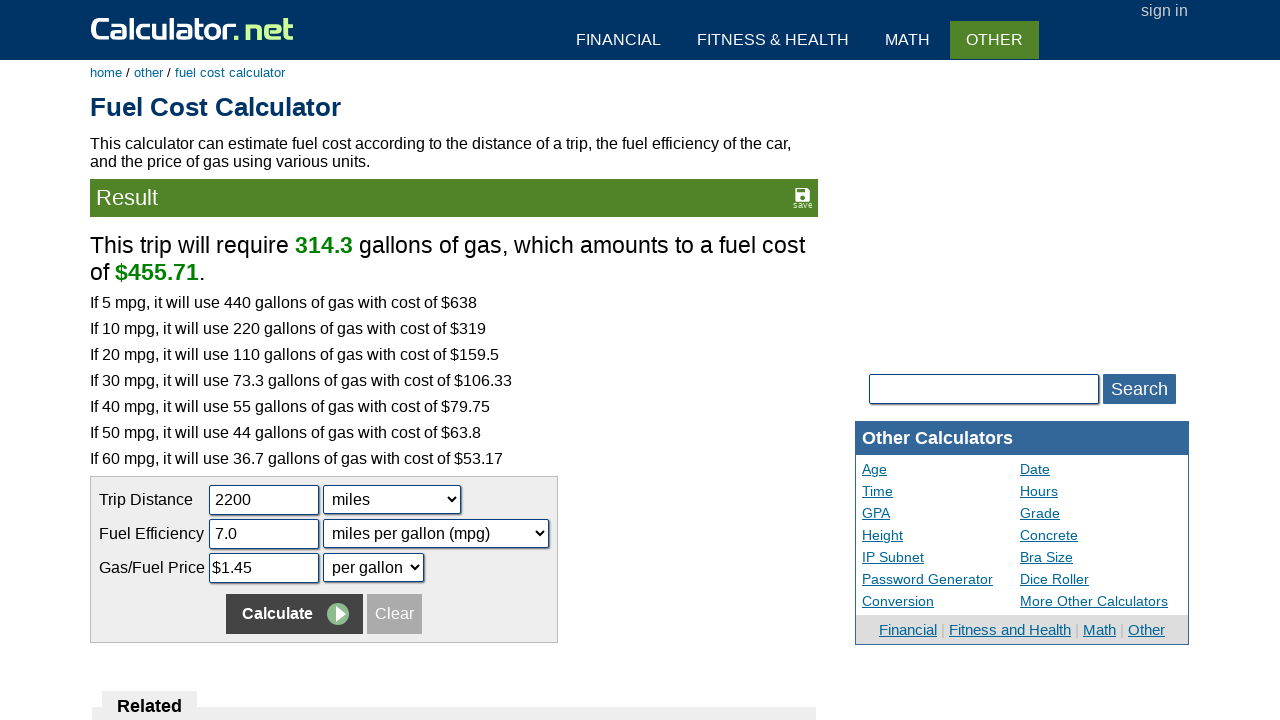

Second calculation result loaded
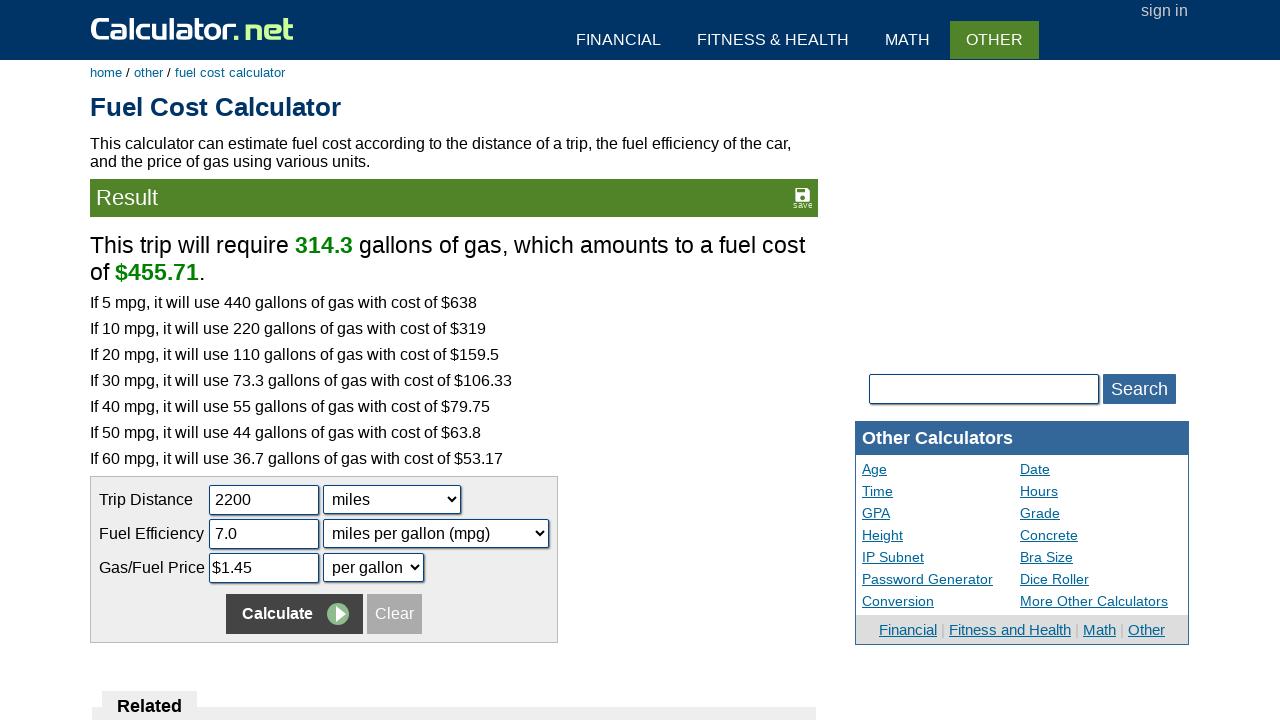

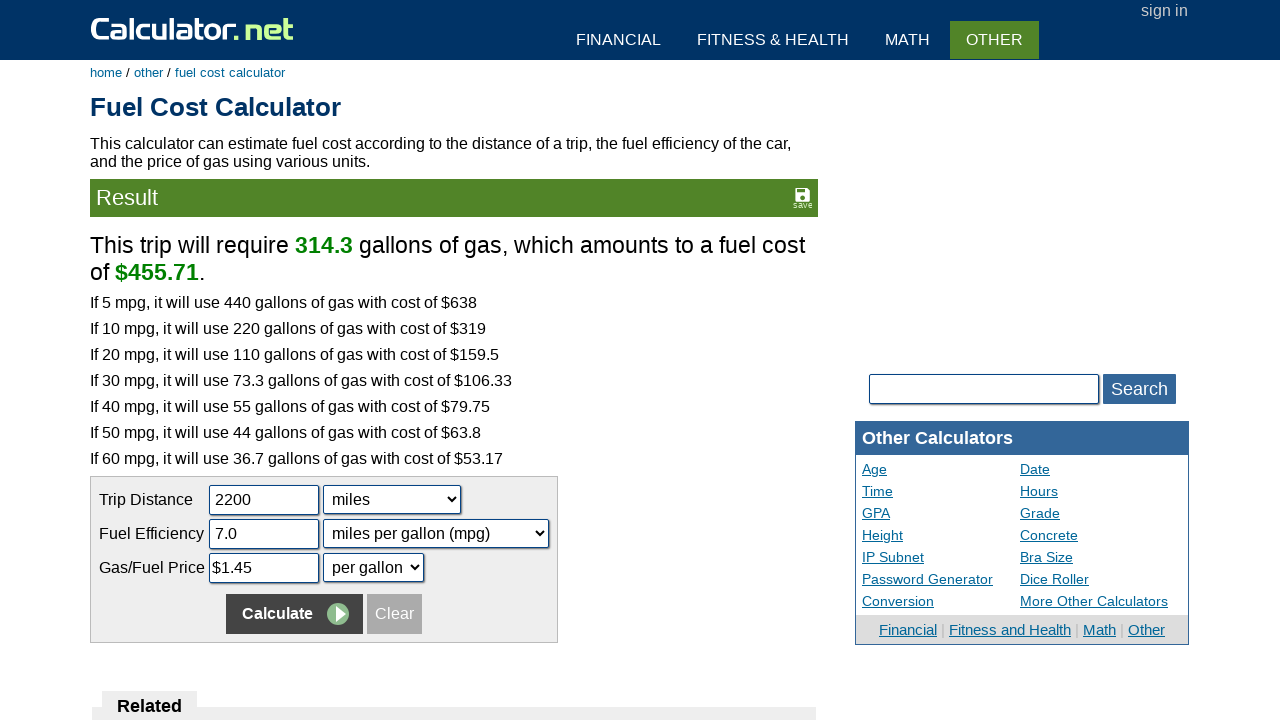